Tests jQuery UI custom dropdown (selectmenu widget) by clicking the dropdown button and selecting the "Fast" option from the speed menu.

Starting URL: http://jqueryui.com/resources/demos/selectmenu/default.html

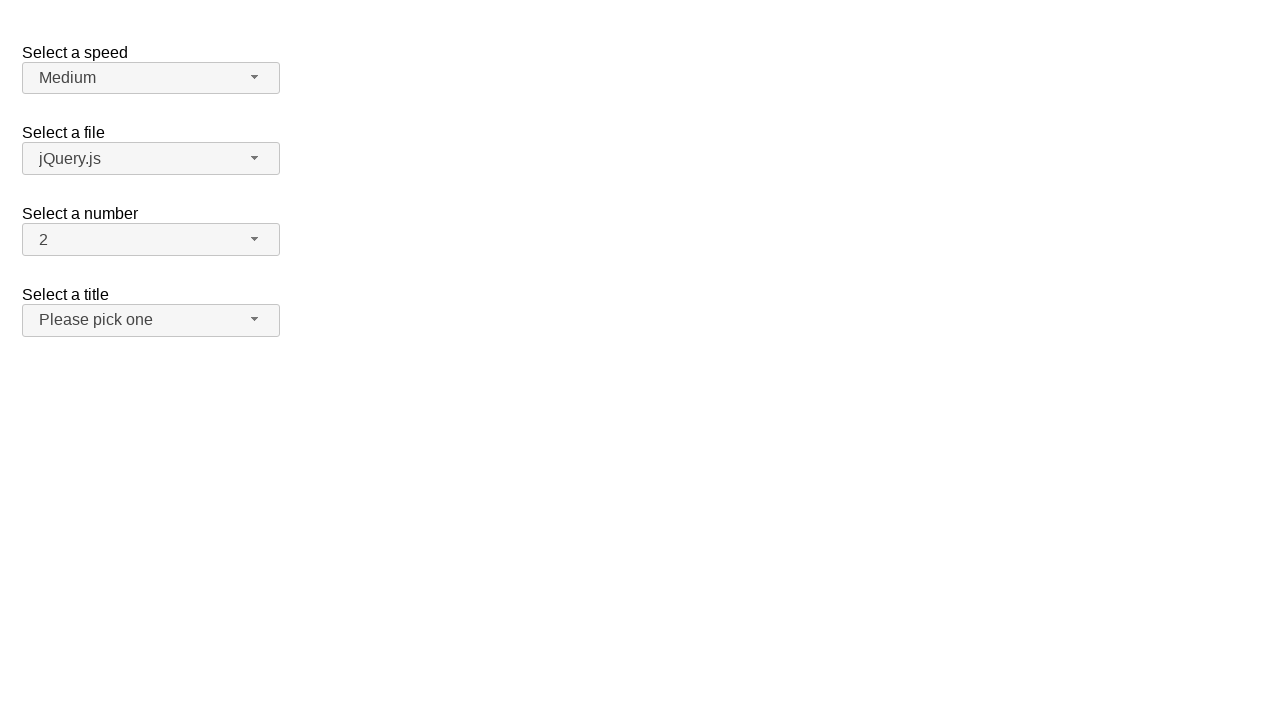

Waited for speed dropdown button to be present
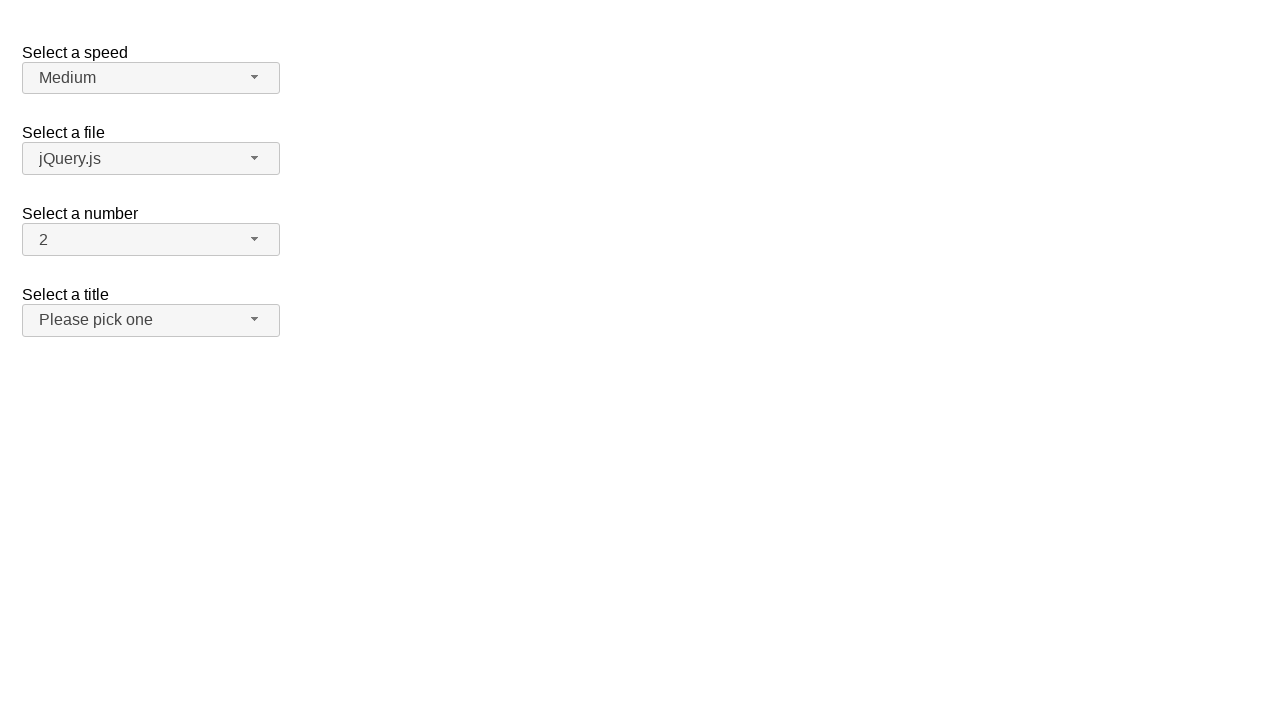

Clicked the speed dropdown button to open the menu at (151, 78) on #speed-button
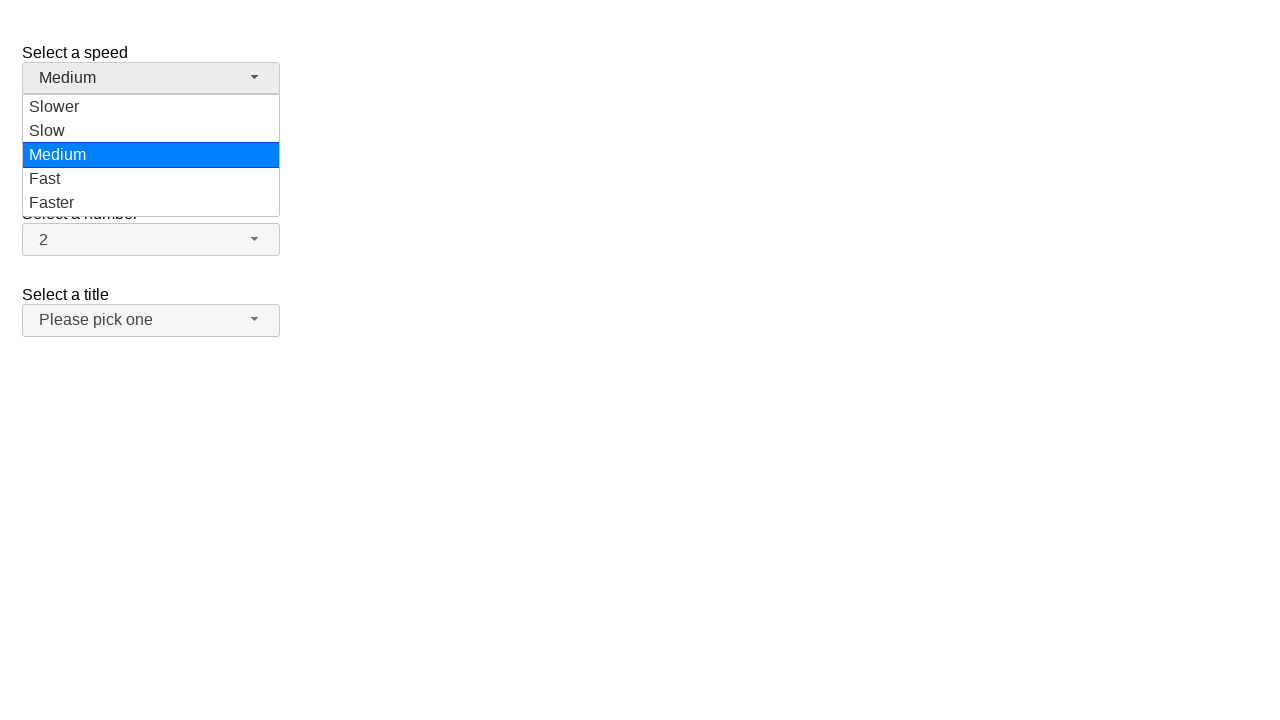

Waited for dropdown menu items to be visible
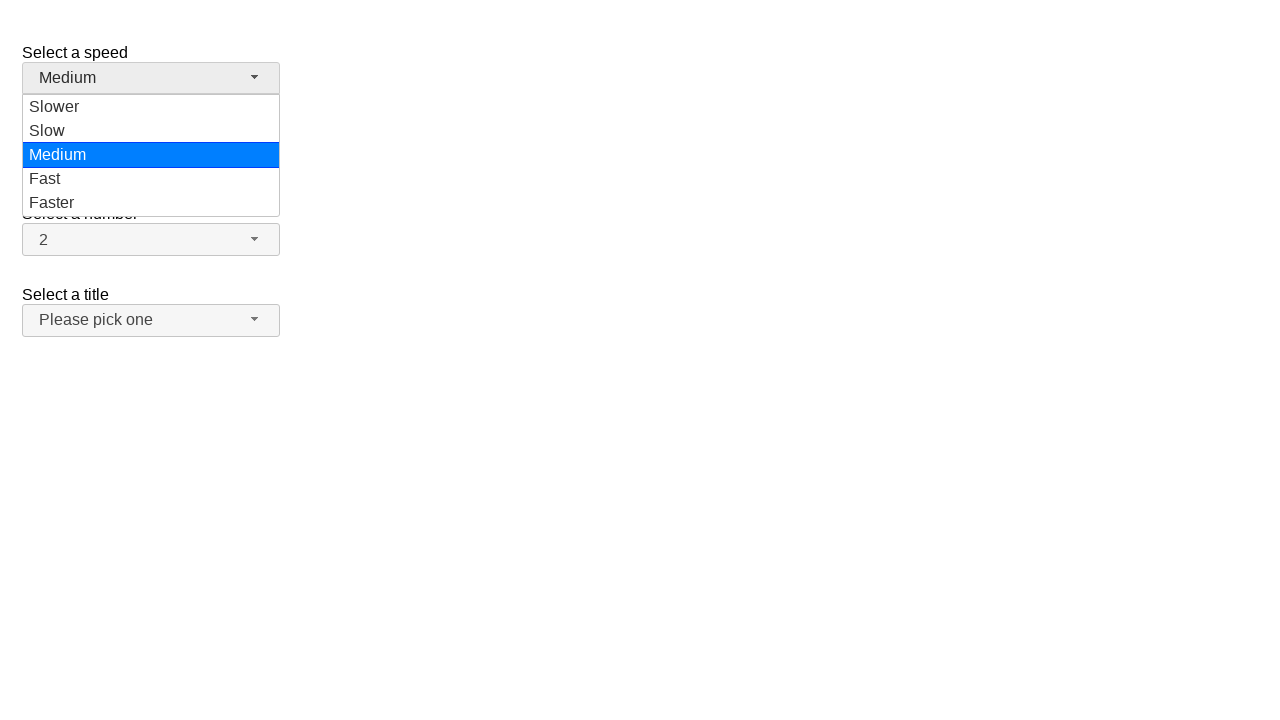

Clicked the 'Fast' option from the speed dropdown menu at (151, 179) on #speed-menu li.ui-menu-item div:text('Fast')
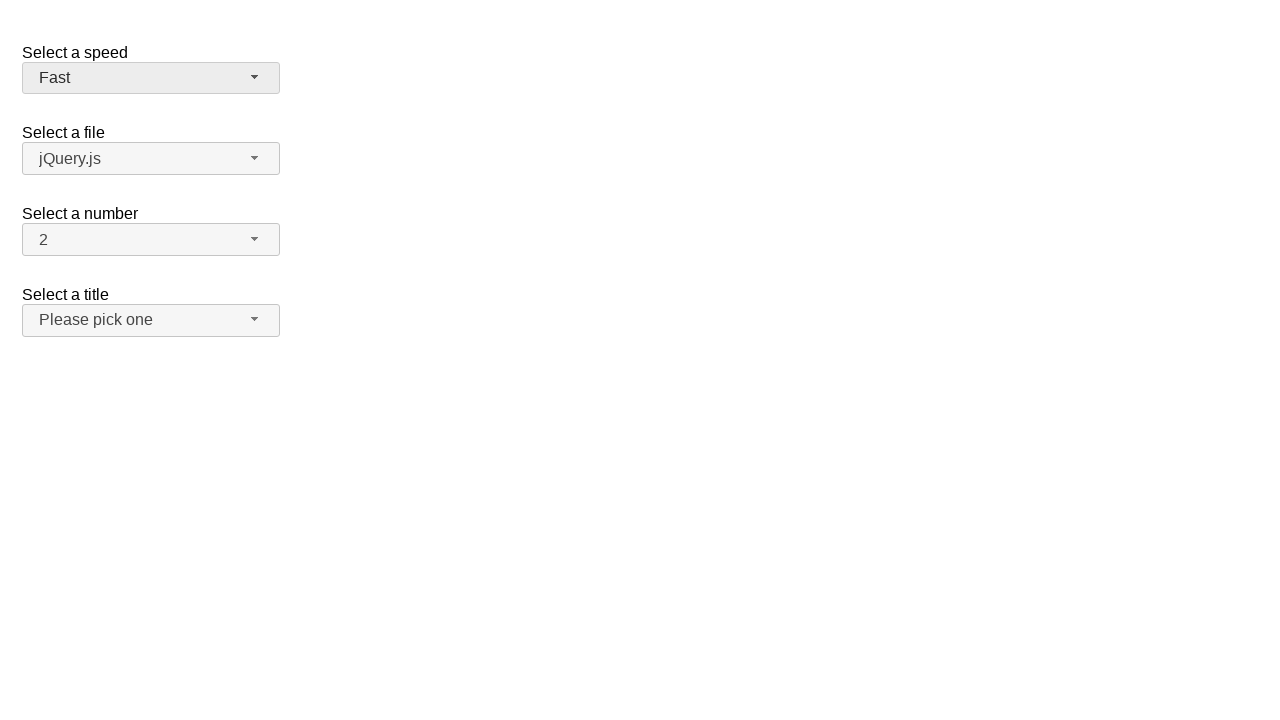

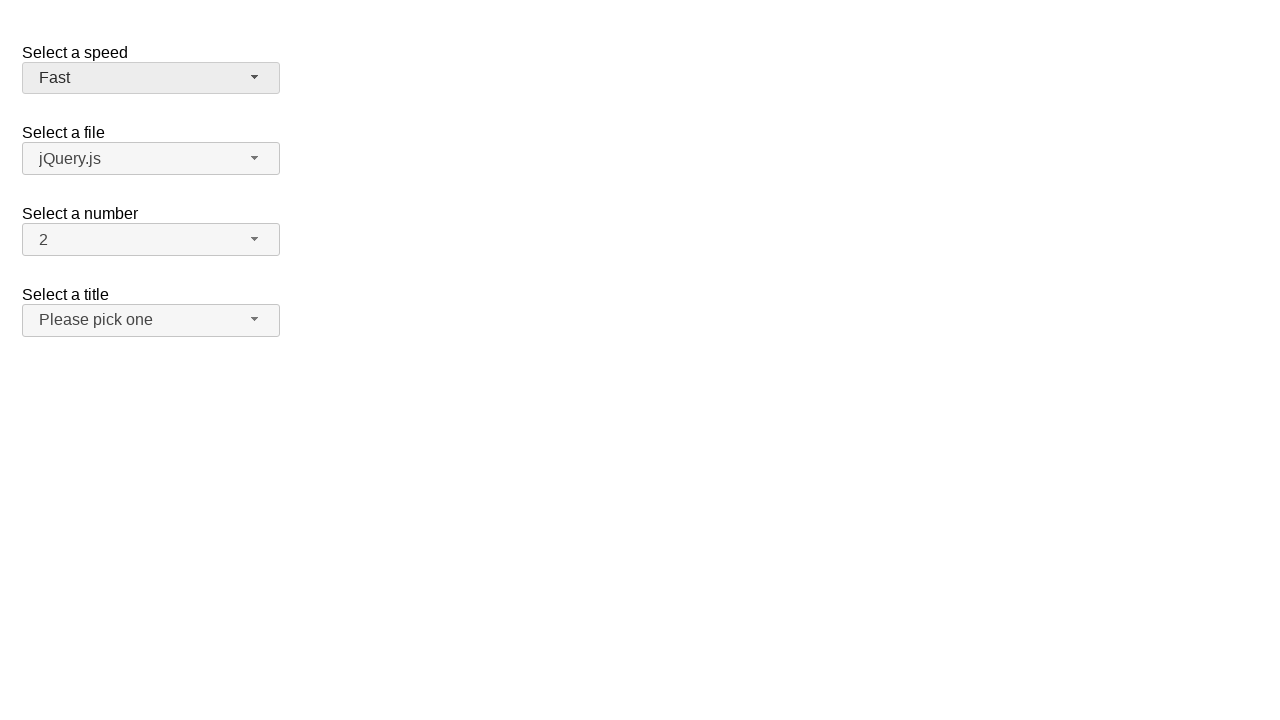